Tests clicking the Elements header first to collapse it, then clicking the Alerts, Frame & Windows header

Starting URL: https://demoqa.com/elements

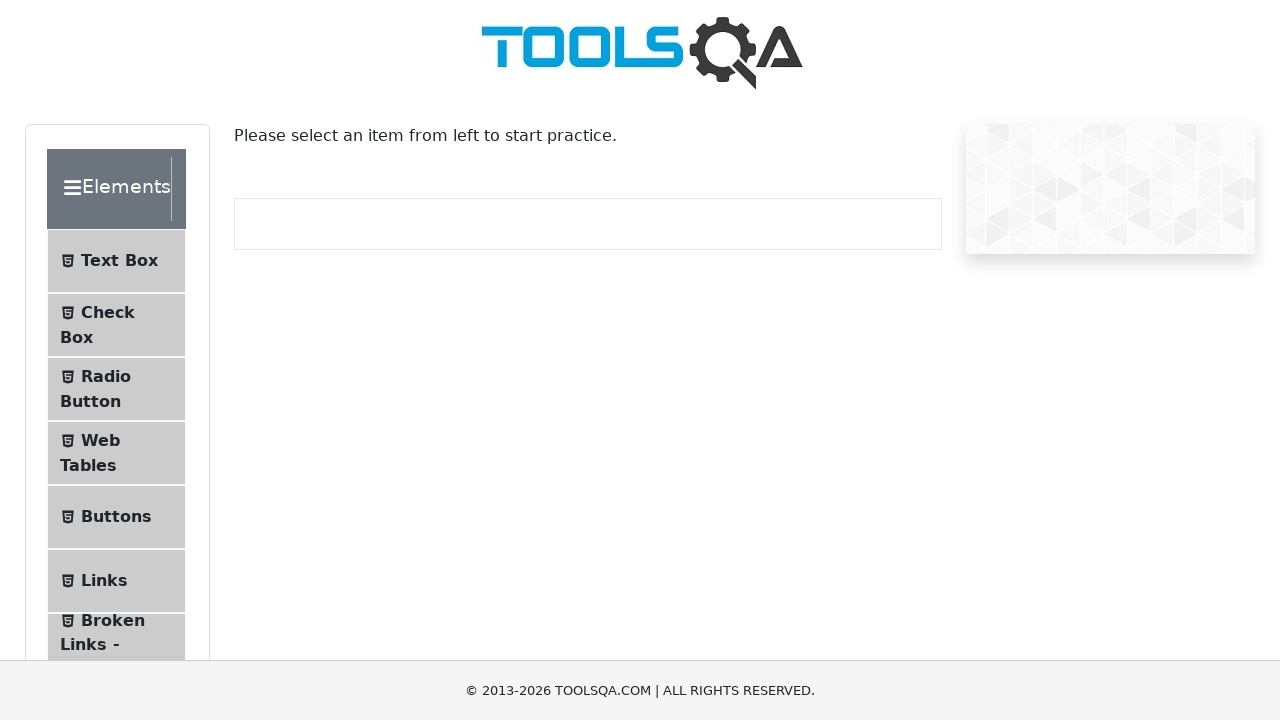

Clicked Elements header to collapse it at (116, 189) on div.header-wrapper:has-text('Elements')
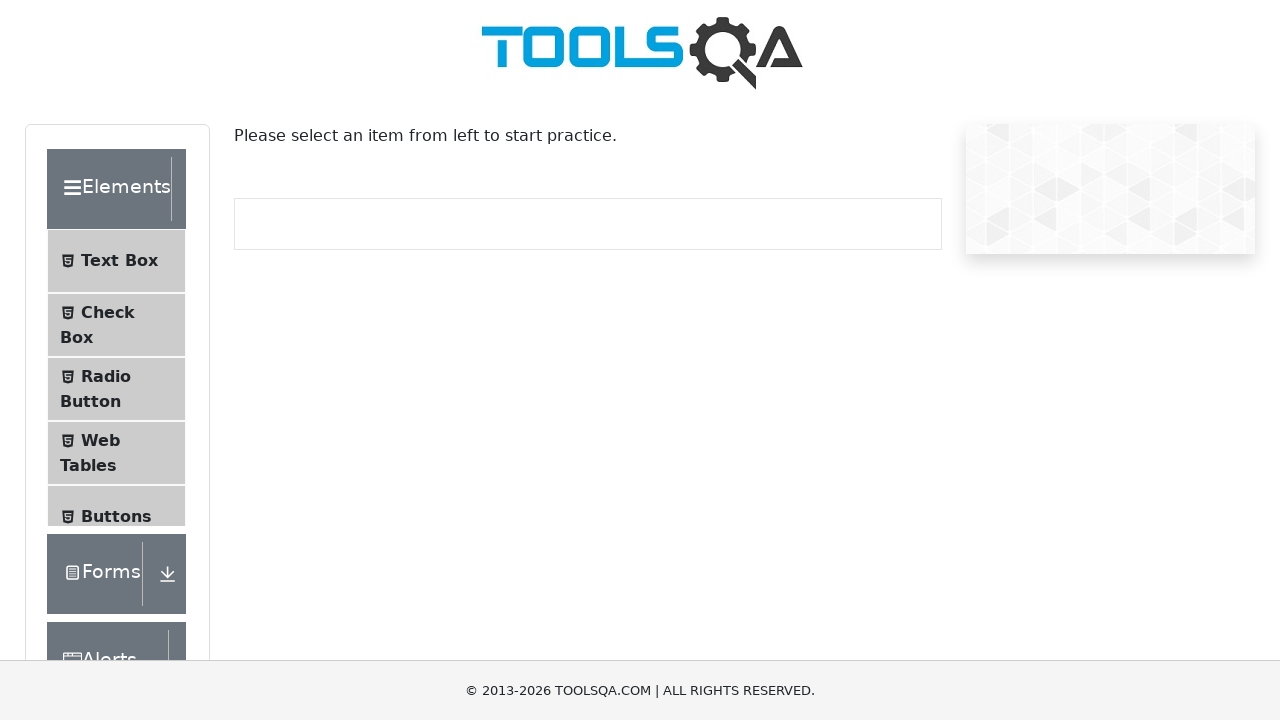

Clicked Alerts, Frame & Windows header at (116, 365) on div.header-wrapper:has-text('Alerts')
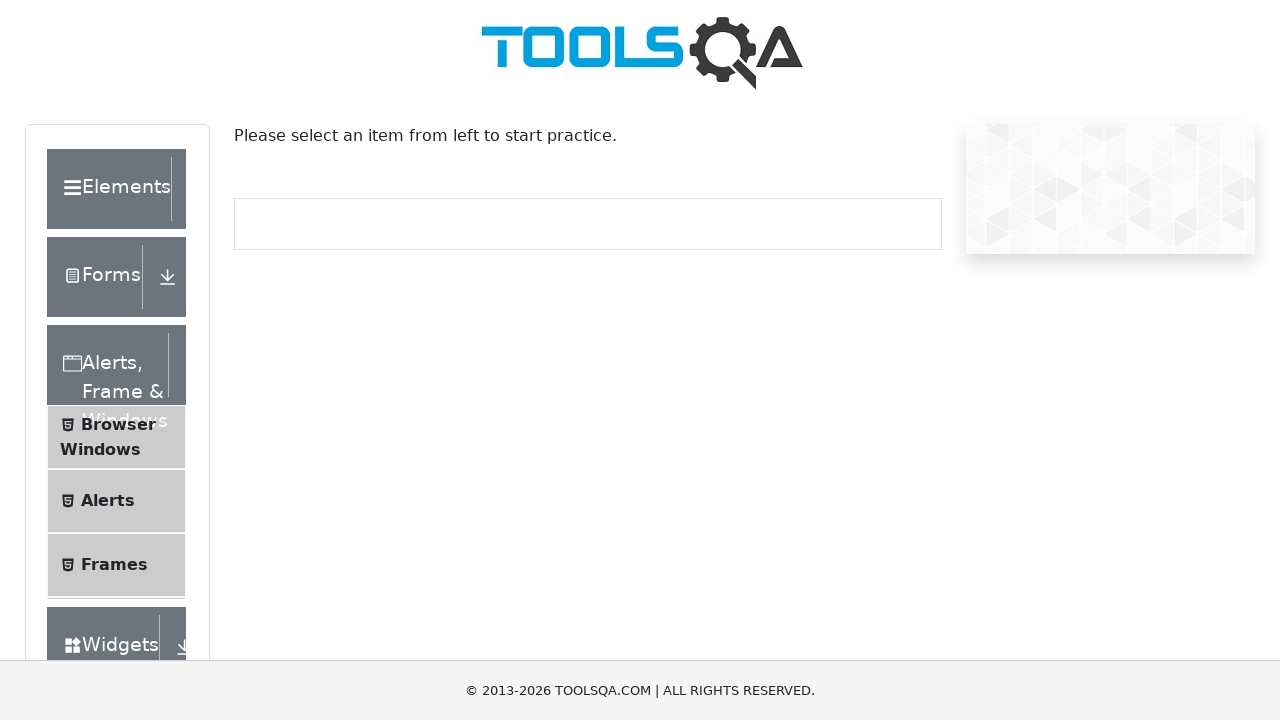

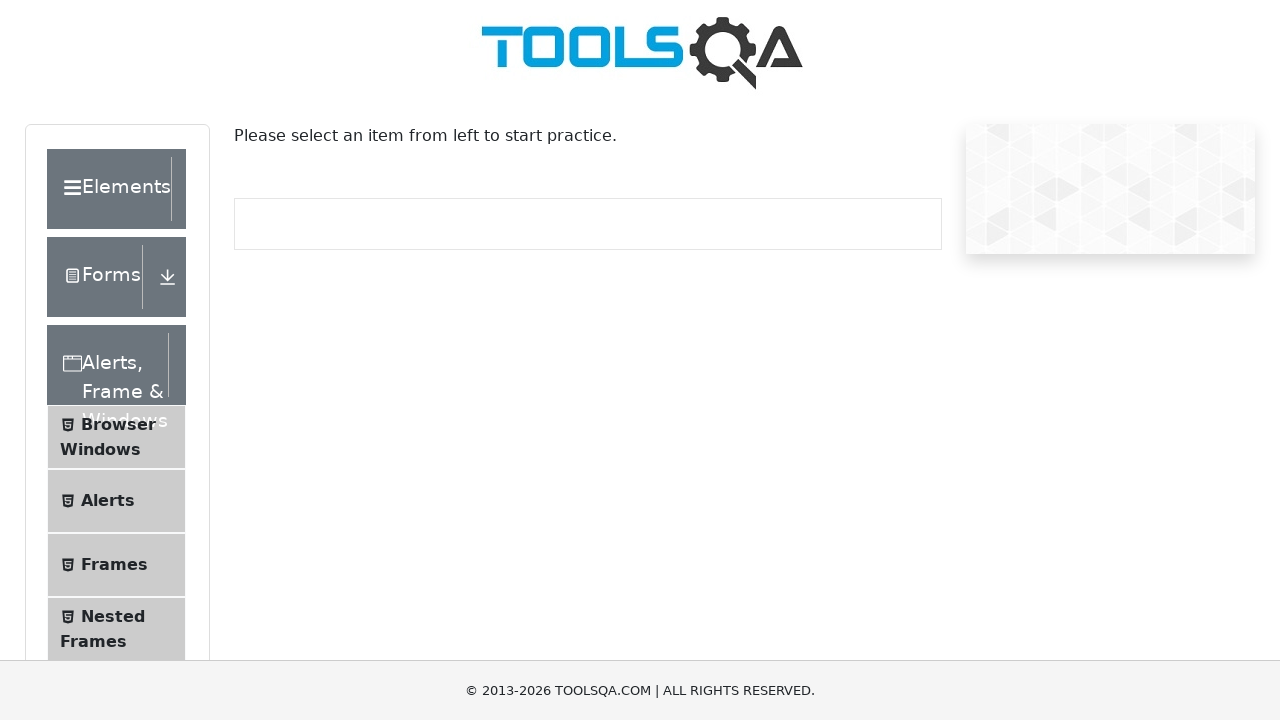